Tests handling of a prompt dialog by entering text and accepting it

Starting URL: https://demoqa.com/alerts

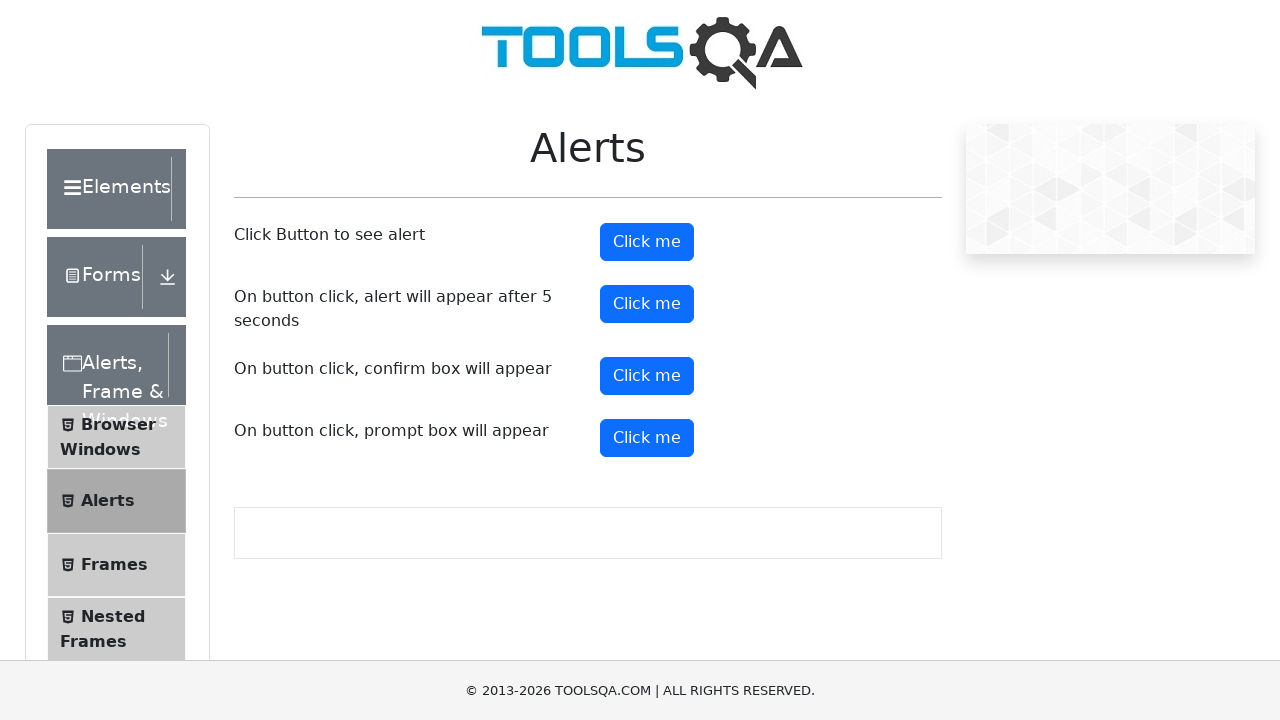

Set up dialog handler to accept prompt with text 'Hello world'
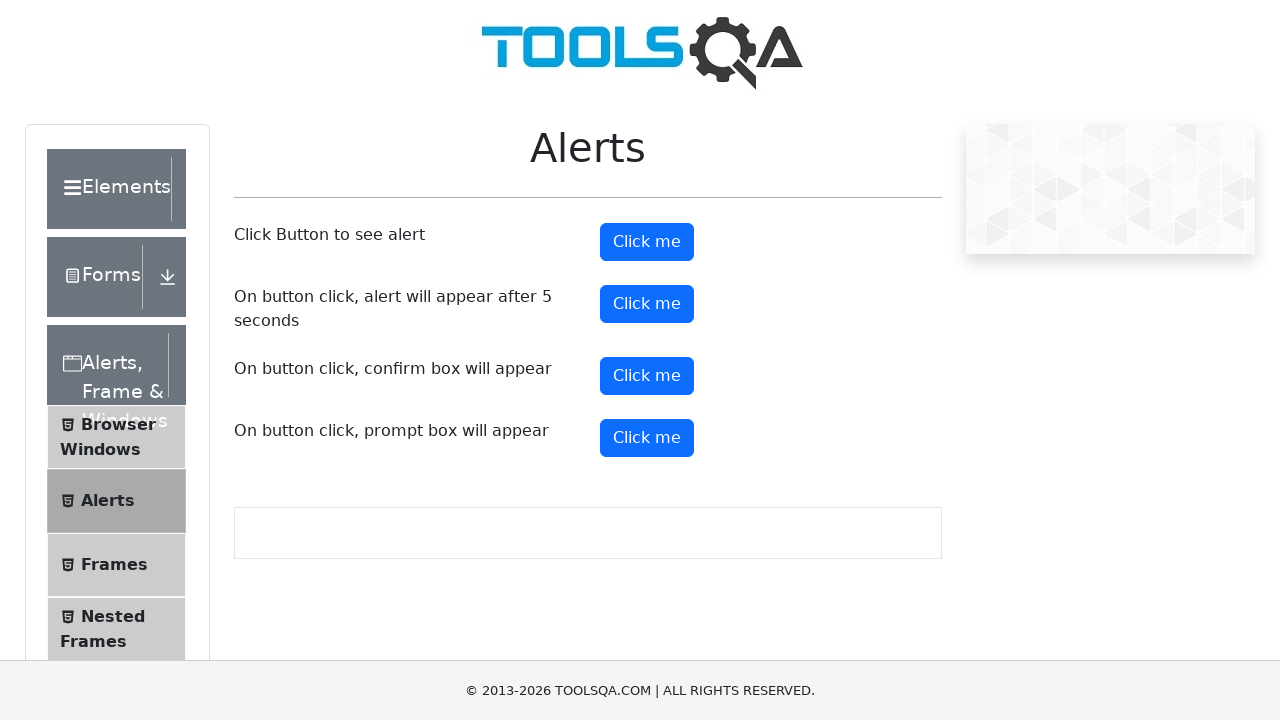

Clicked prompt button to trigger prompt dialog at (647, 438) on #promtButton
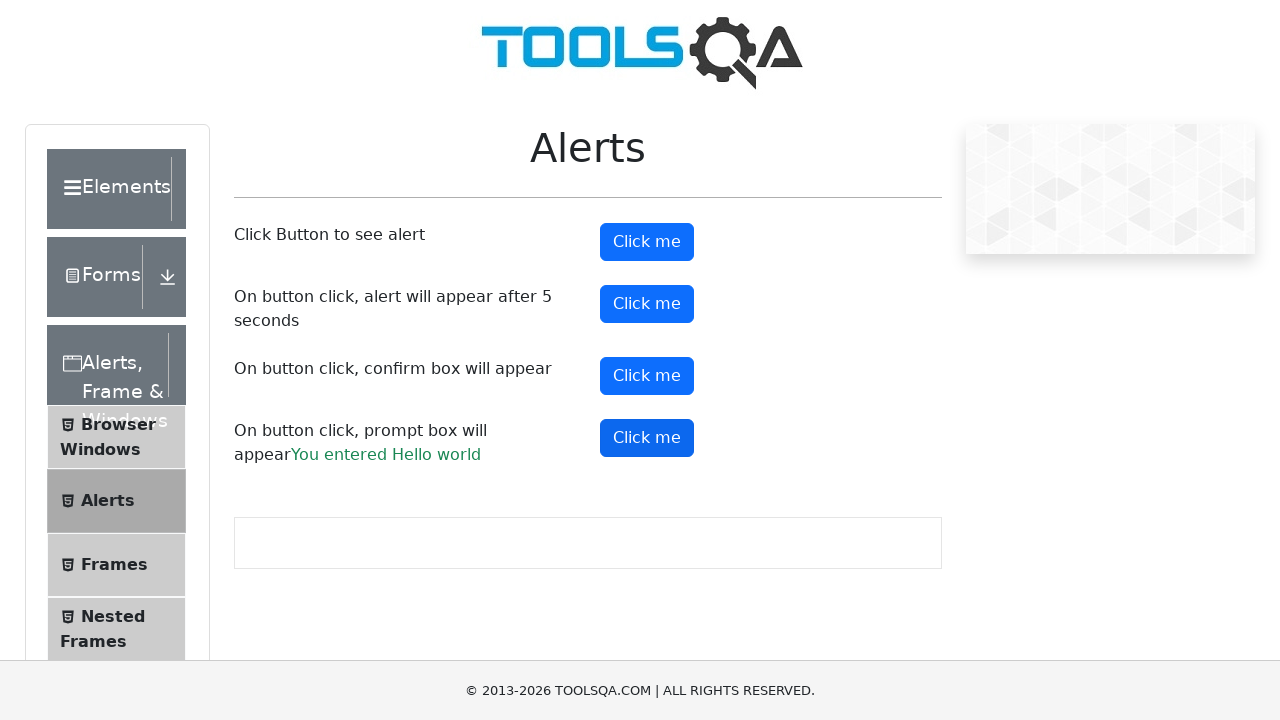

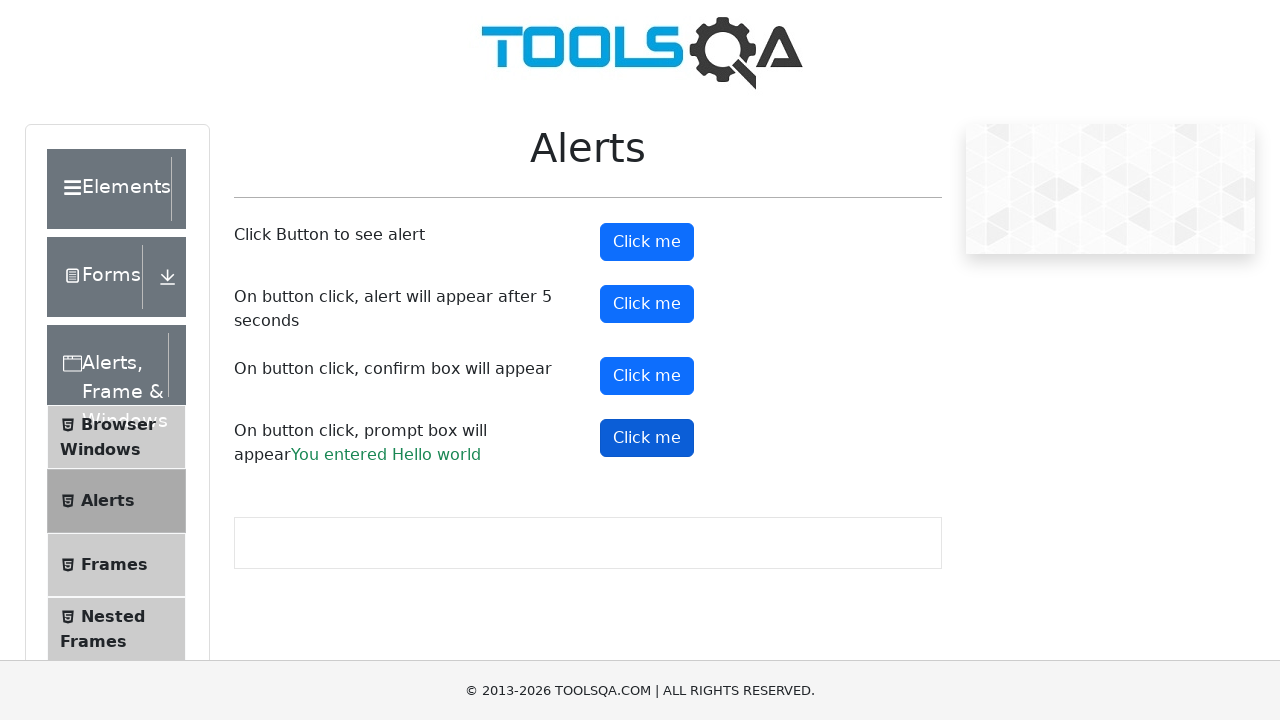